Navigates to the BCCI cricket website

Starting URL: https://www.bcci.tv/

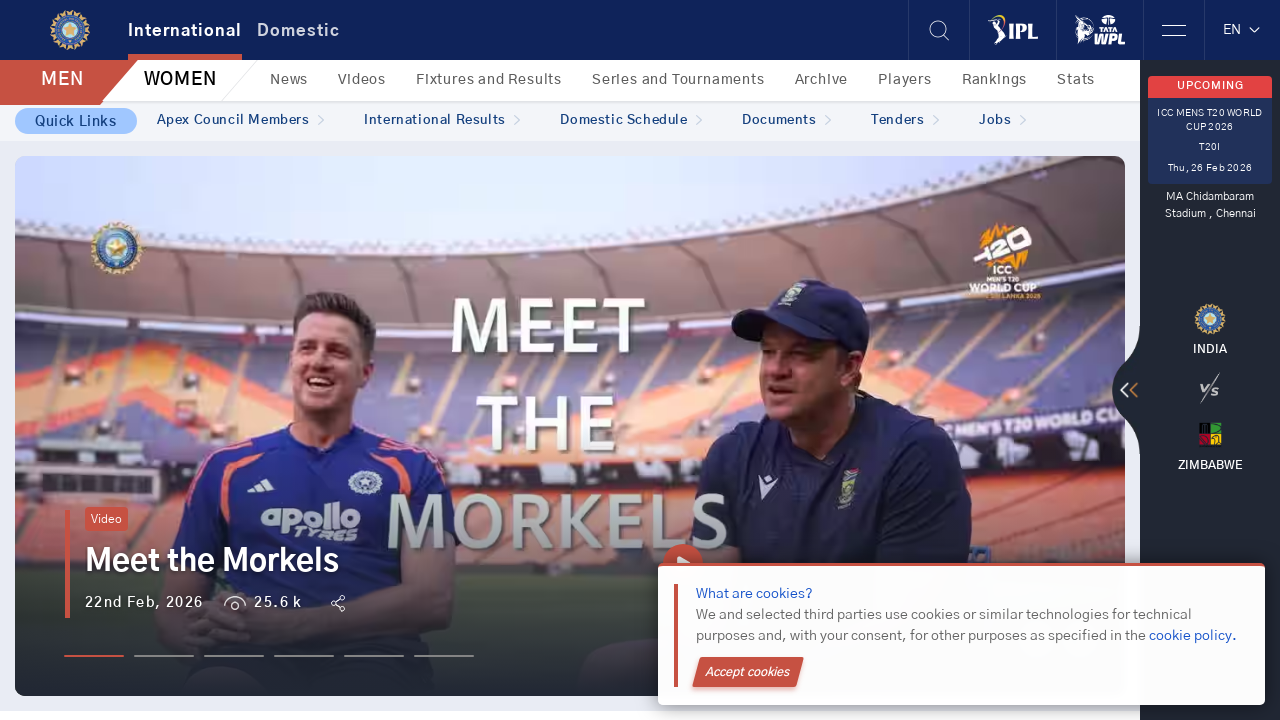

Waited for BCCI website to fully load (networkidle state reached)
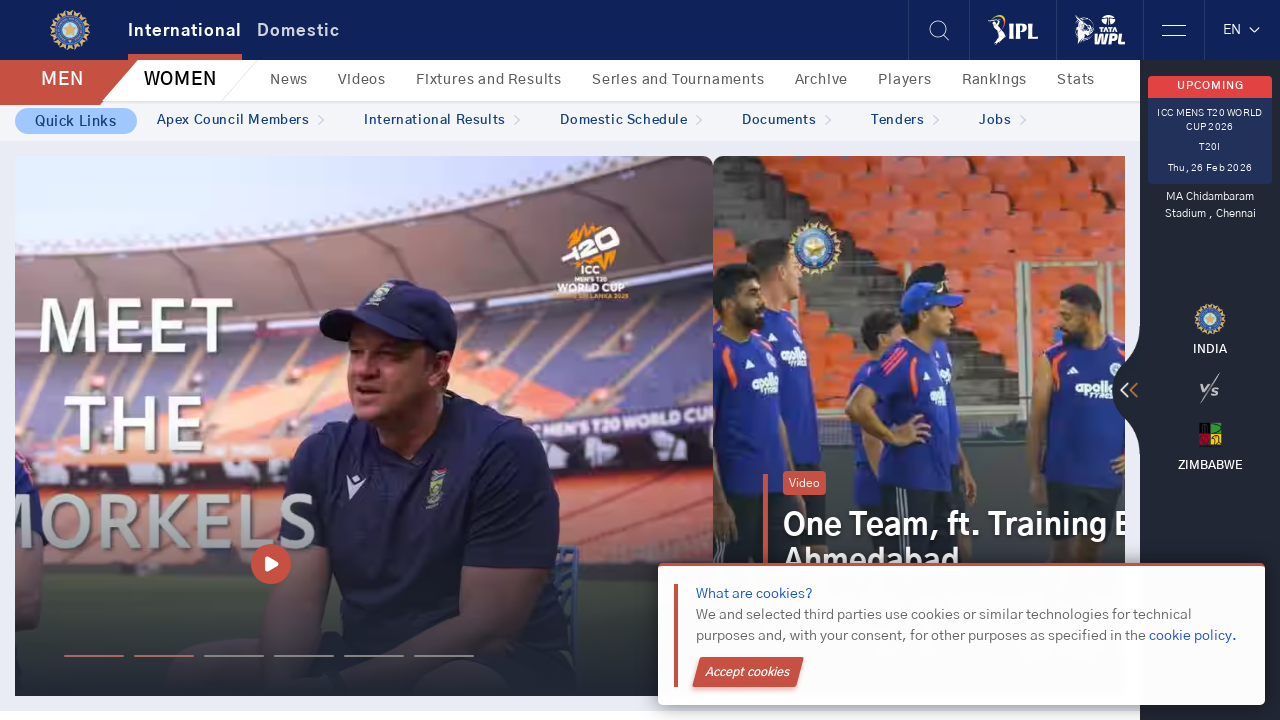

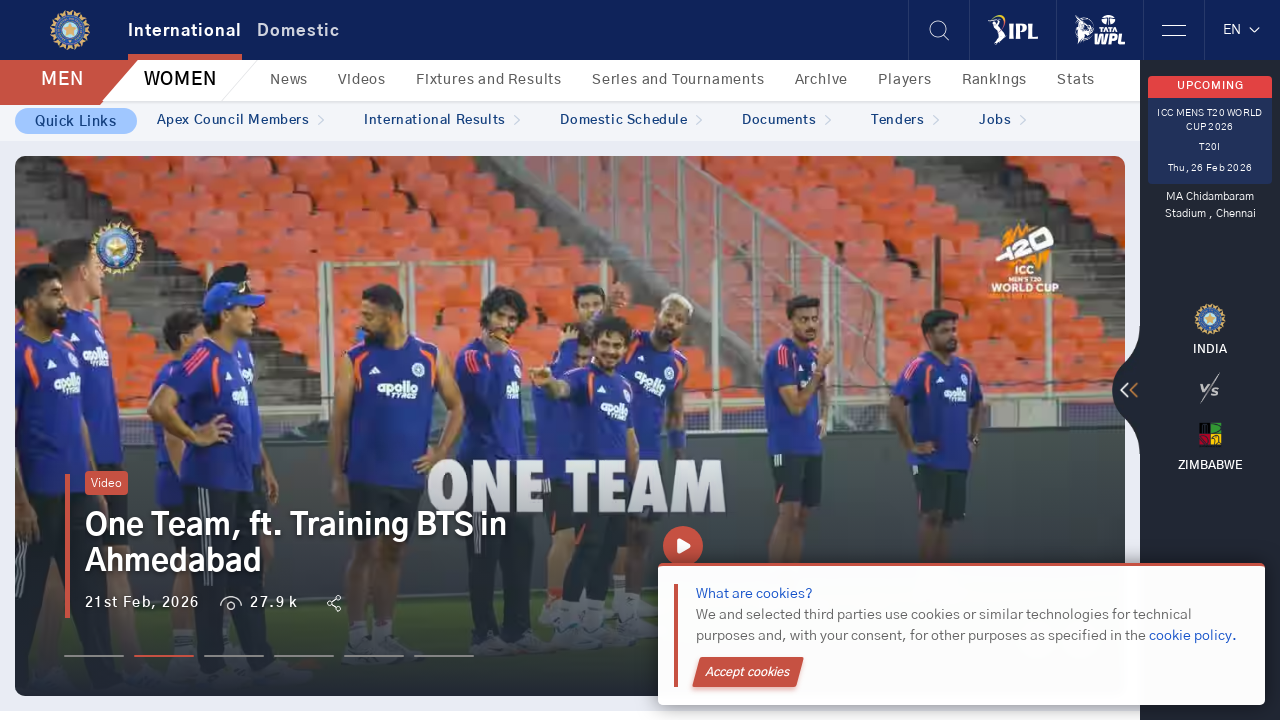